Tests dynamic control interactions by toggling a checkbox's visibility using a button, waiting for visibility changes, and then clicking the checkbox to verify selection state.

Starting URL: https://www.training-support.net/webelements/dynamic-controls

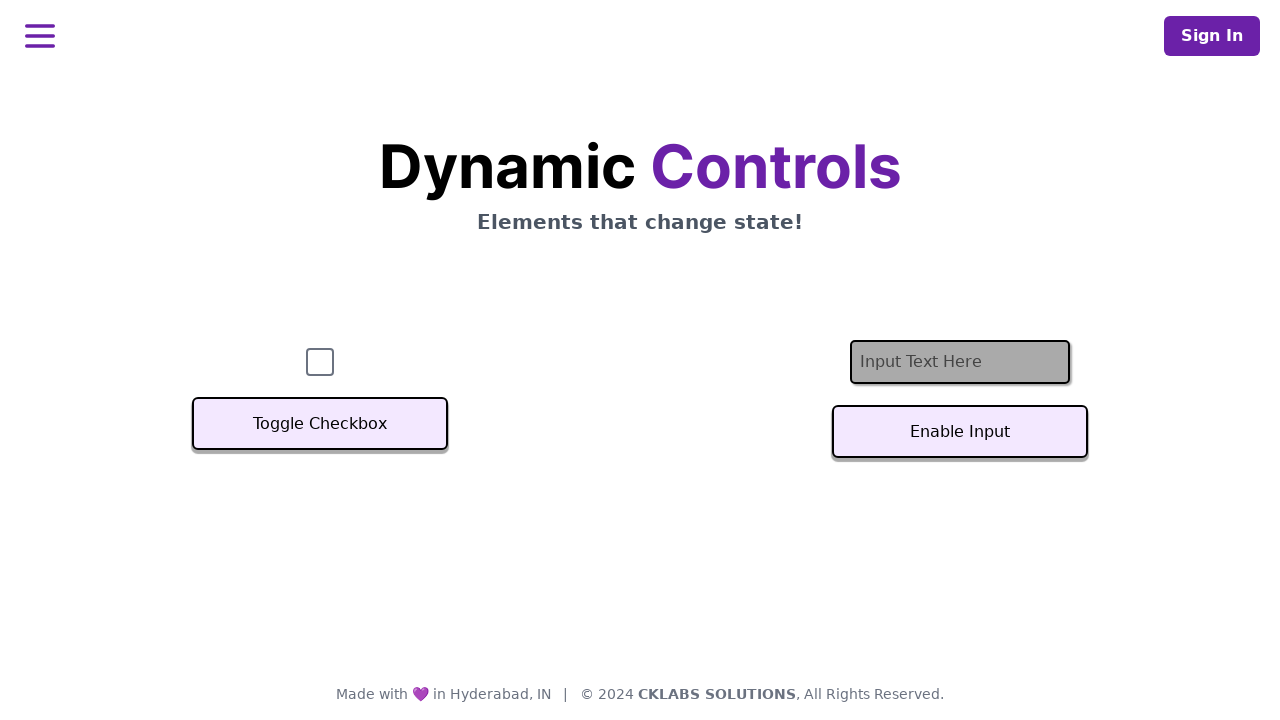

Waited for checkbox to be visible initially
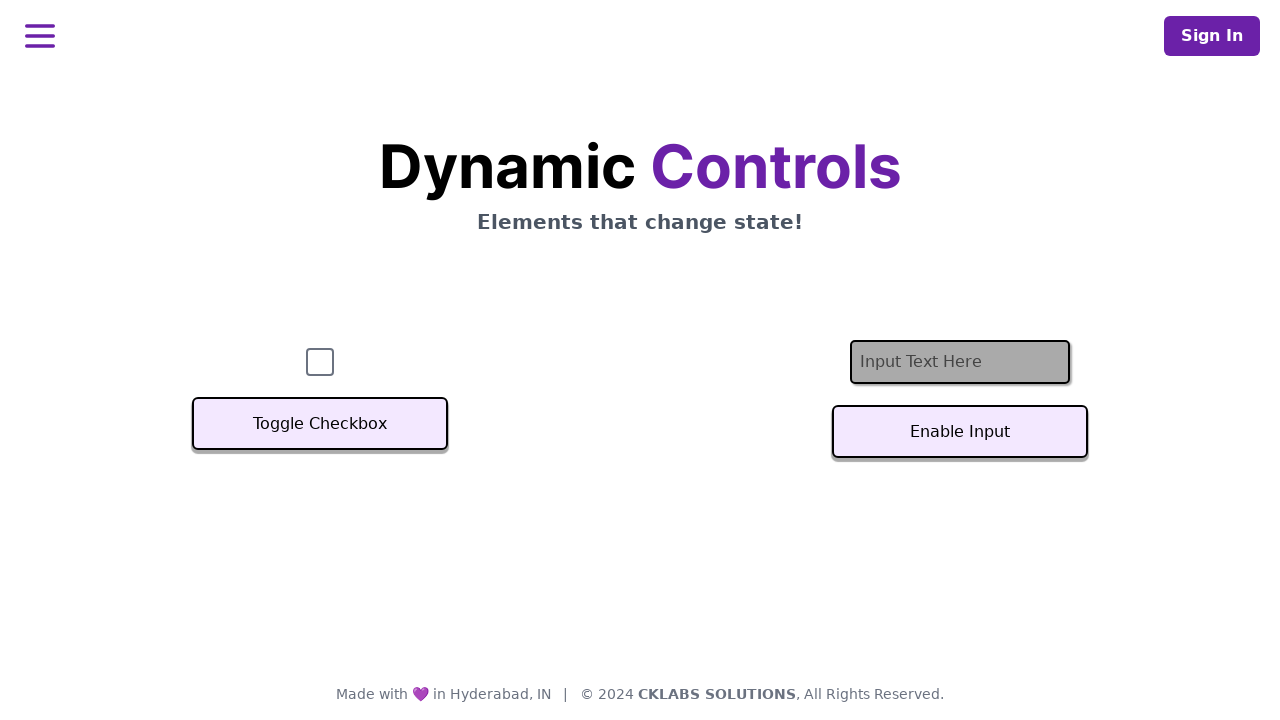

Clicked toggle button to hide checkbox at (320, 424) on xpath=//button[text()='Toggle Checkbox']
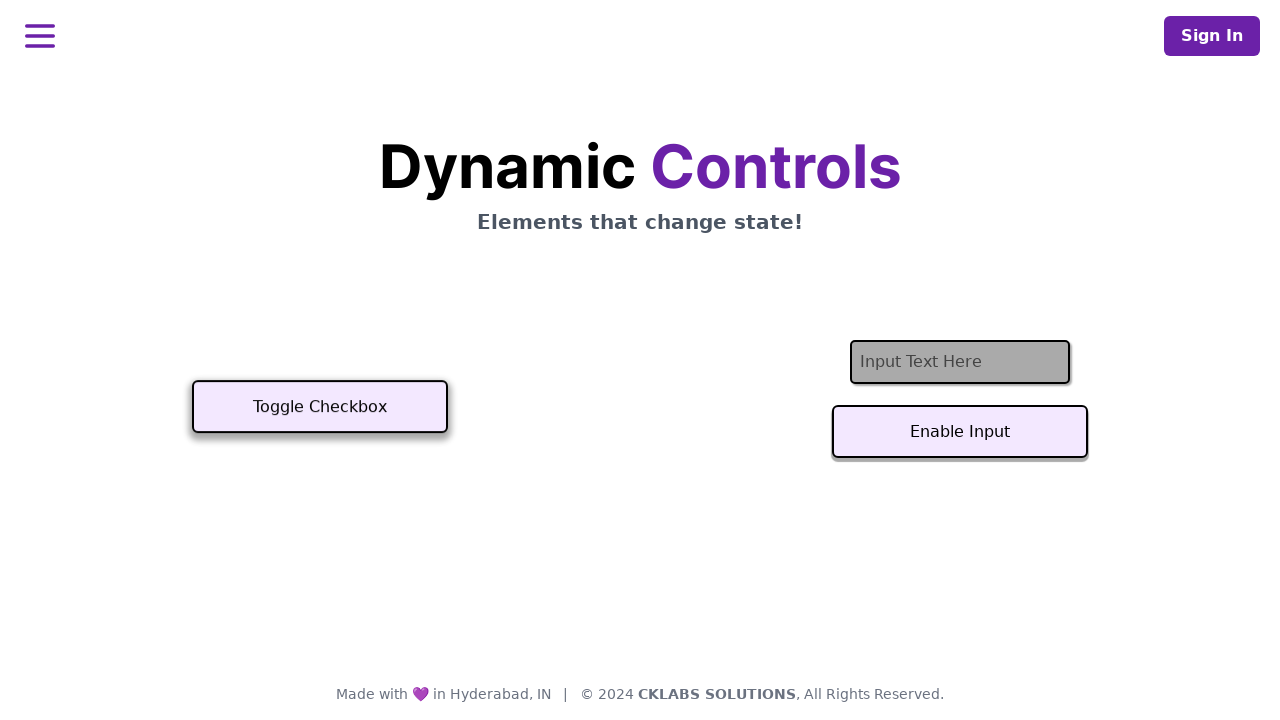

Waited for checkbox to become hidden
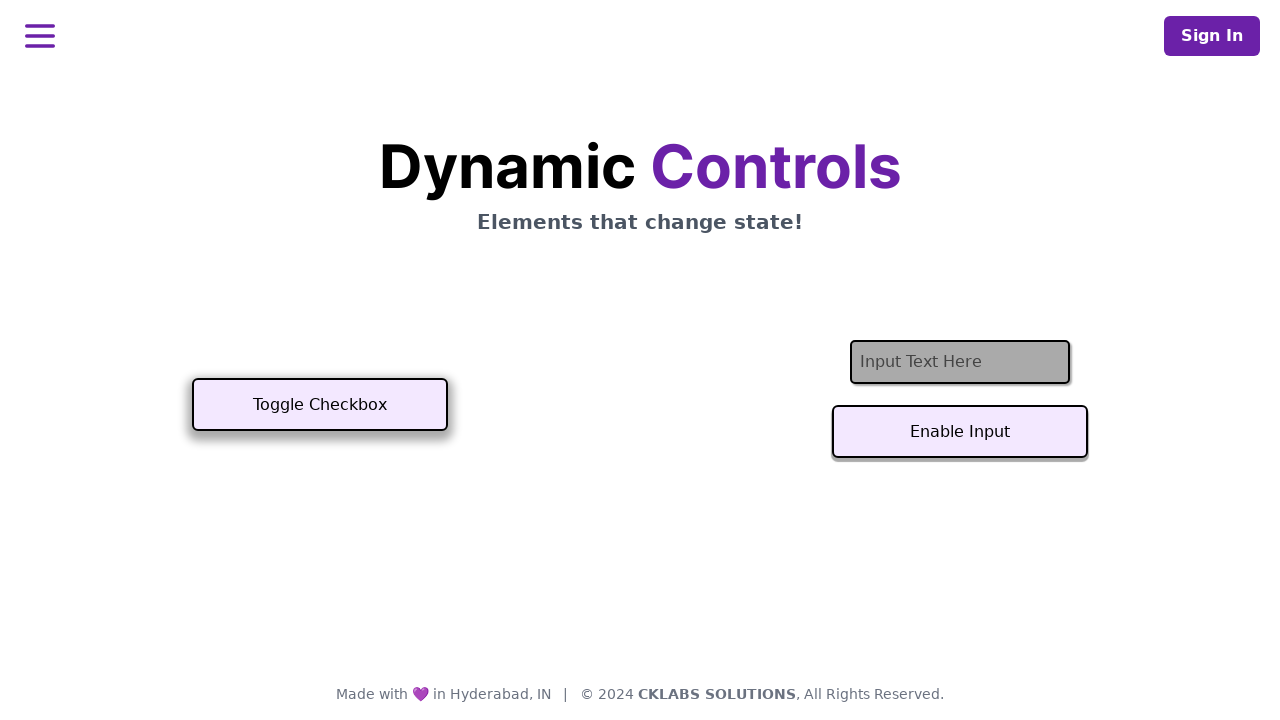

Clicked toggle button to show checkbox at (320, 405) on xpath=//button[text()='Toggle Checkbox']
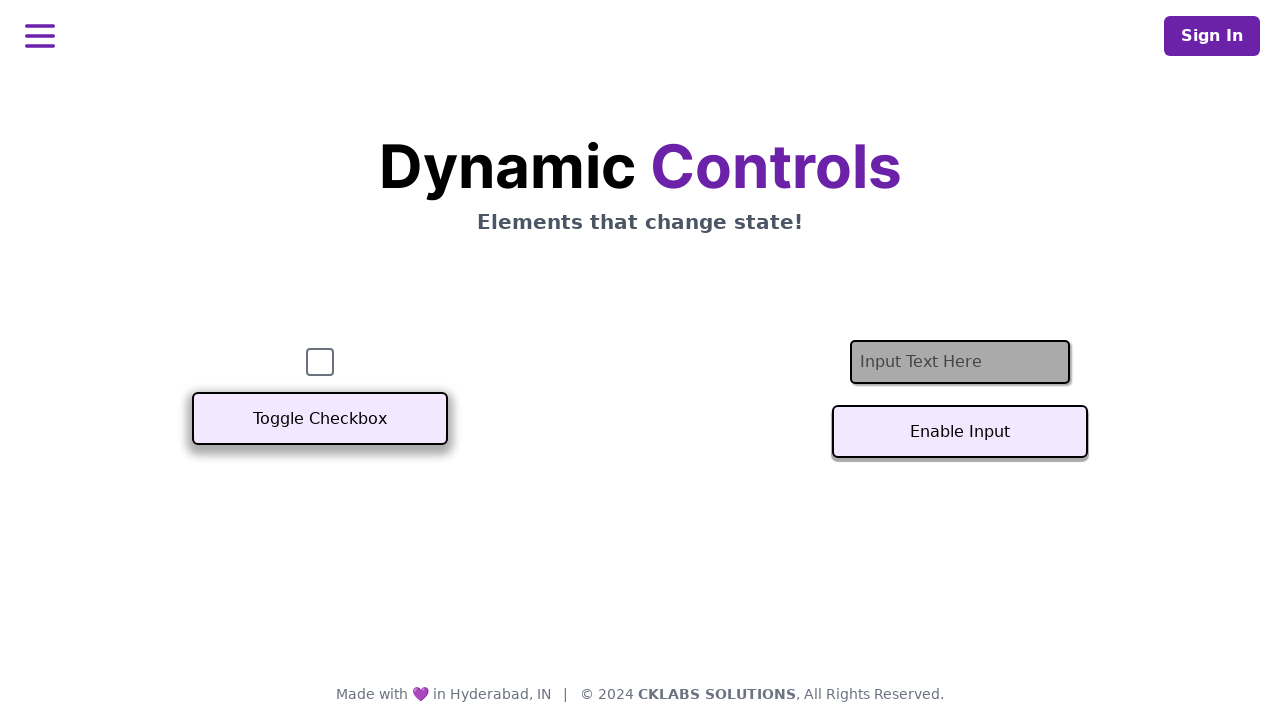

Waited for checkbox to become visible again
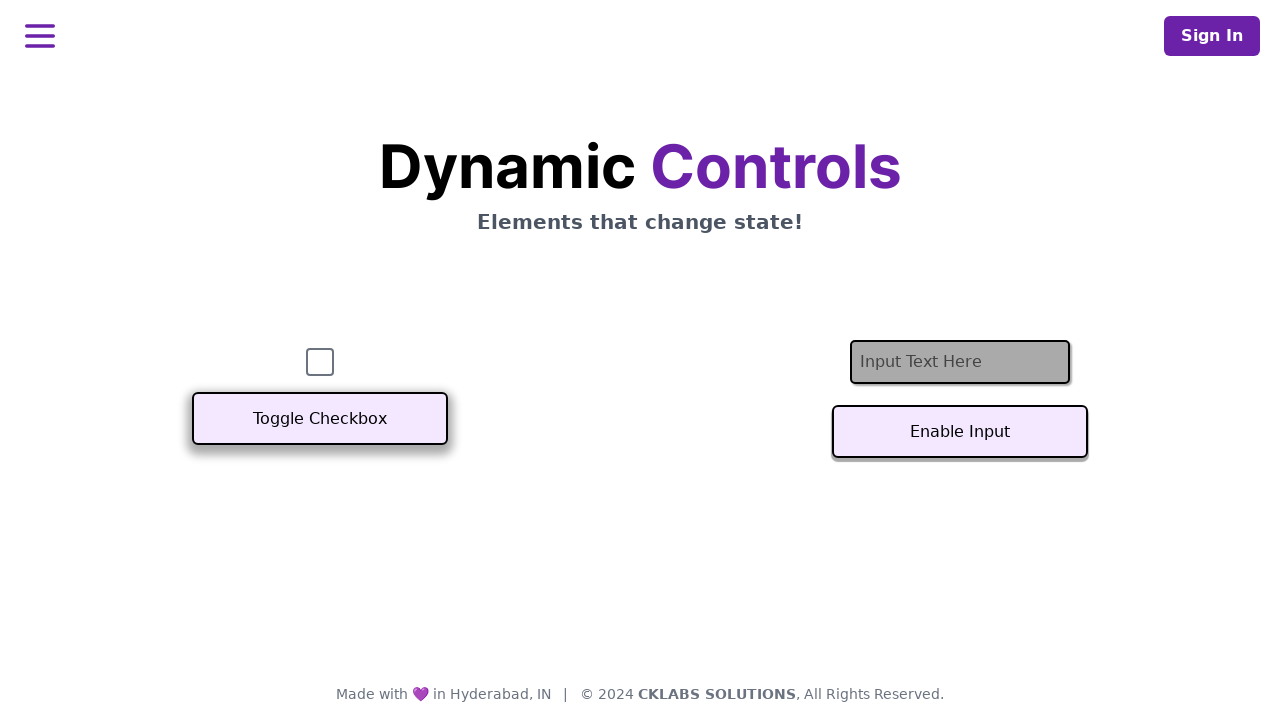

Clicked the checkbox to select it at (320, 362) on #checkbox
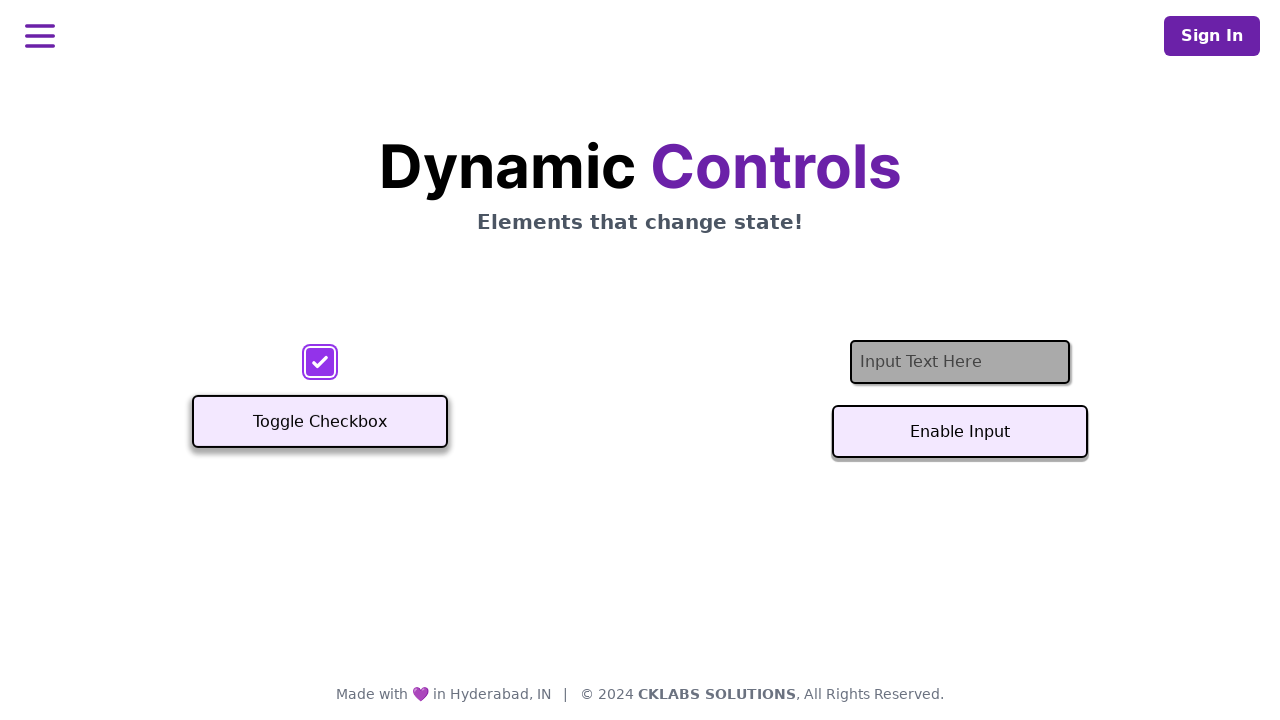

Verified checkbox is selected
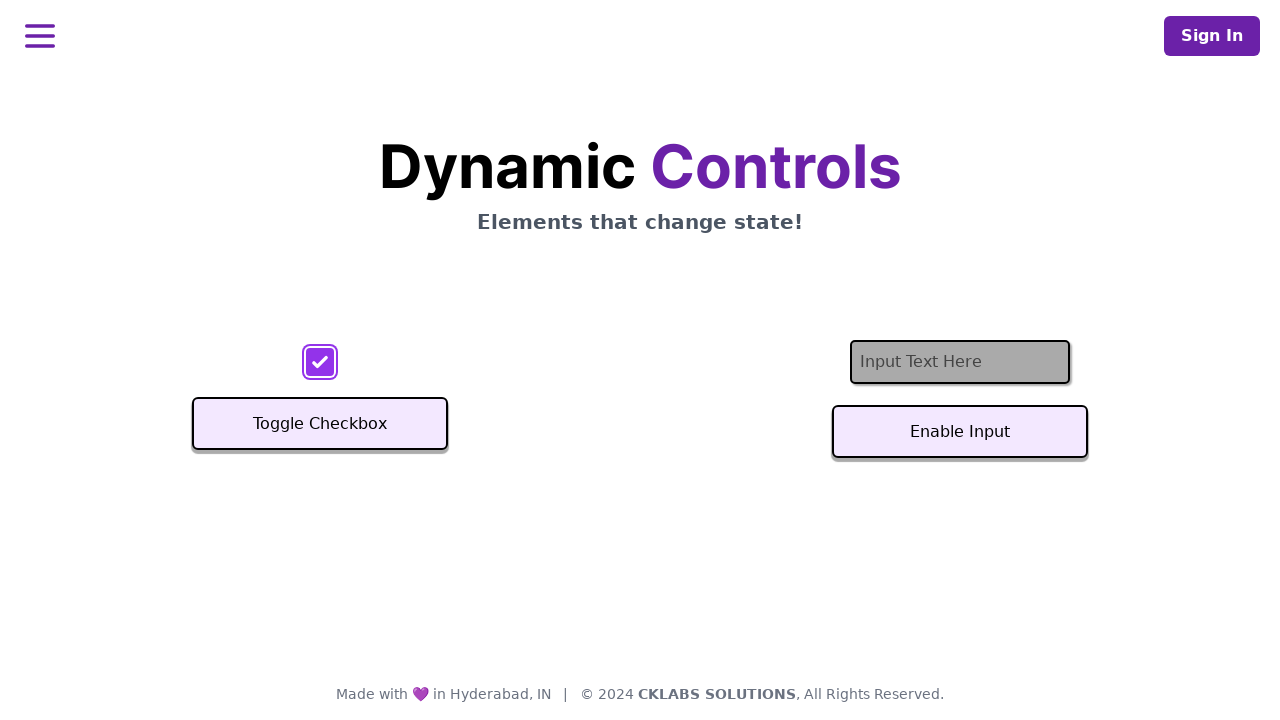

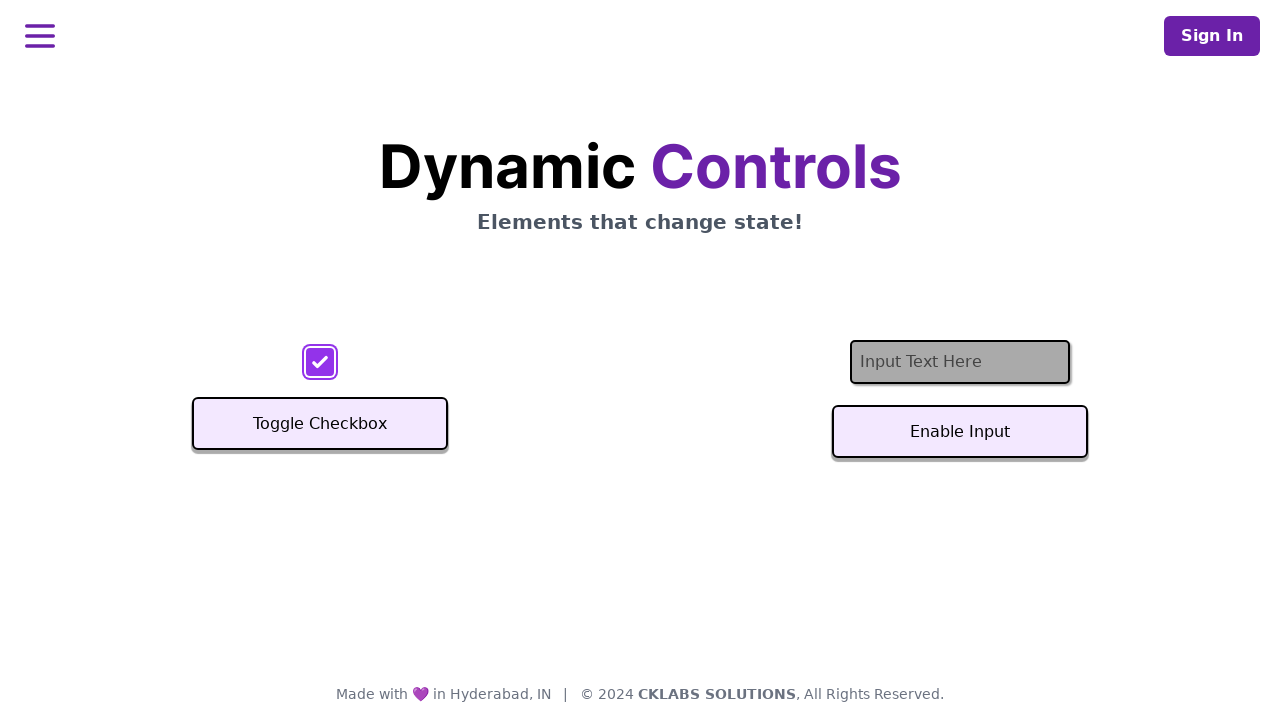